Tests passenger dropdown functionality by opening the passenger selection dropdown, incrementing the adult count 4 times, and then closing the dropdown

Starting URL: https://rahulshettyacademy.com/dropdownsPractise/

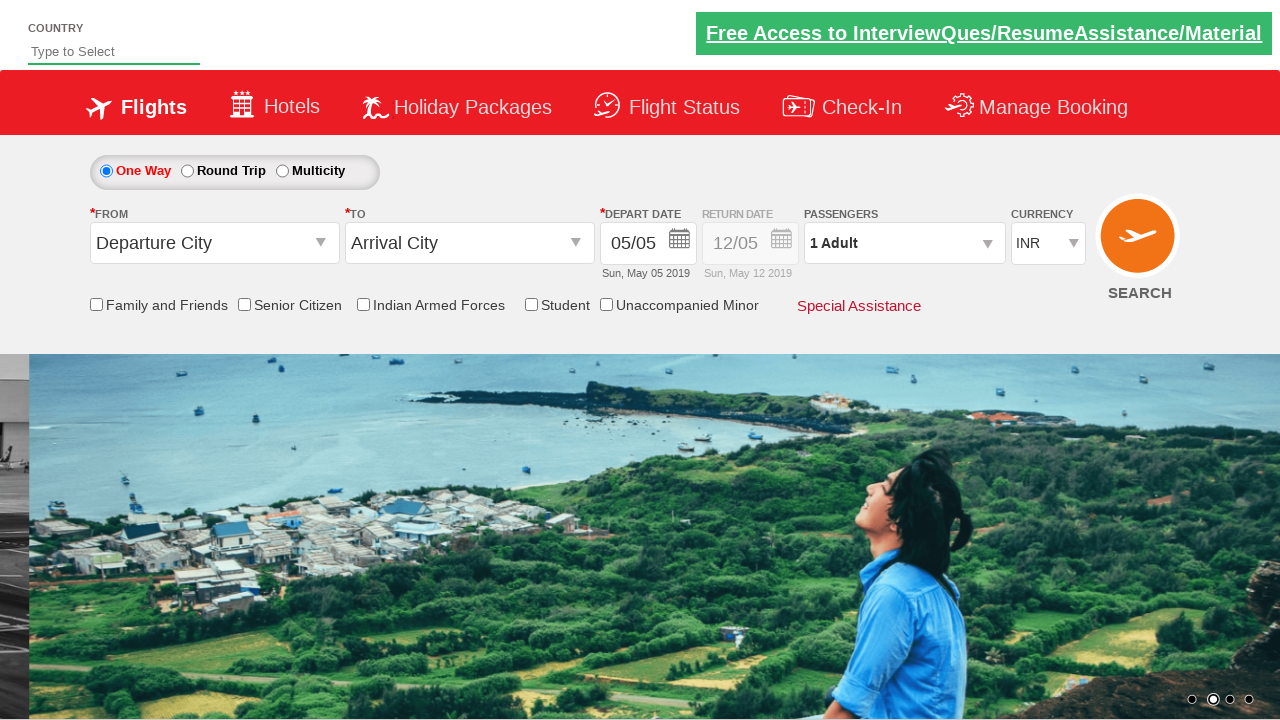

Clicked on passenger info dropdown to open it at (904, 243) on #divpaxinfo
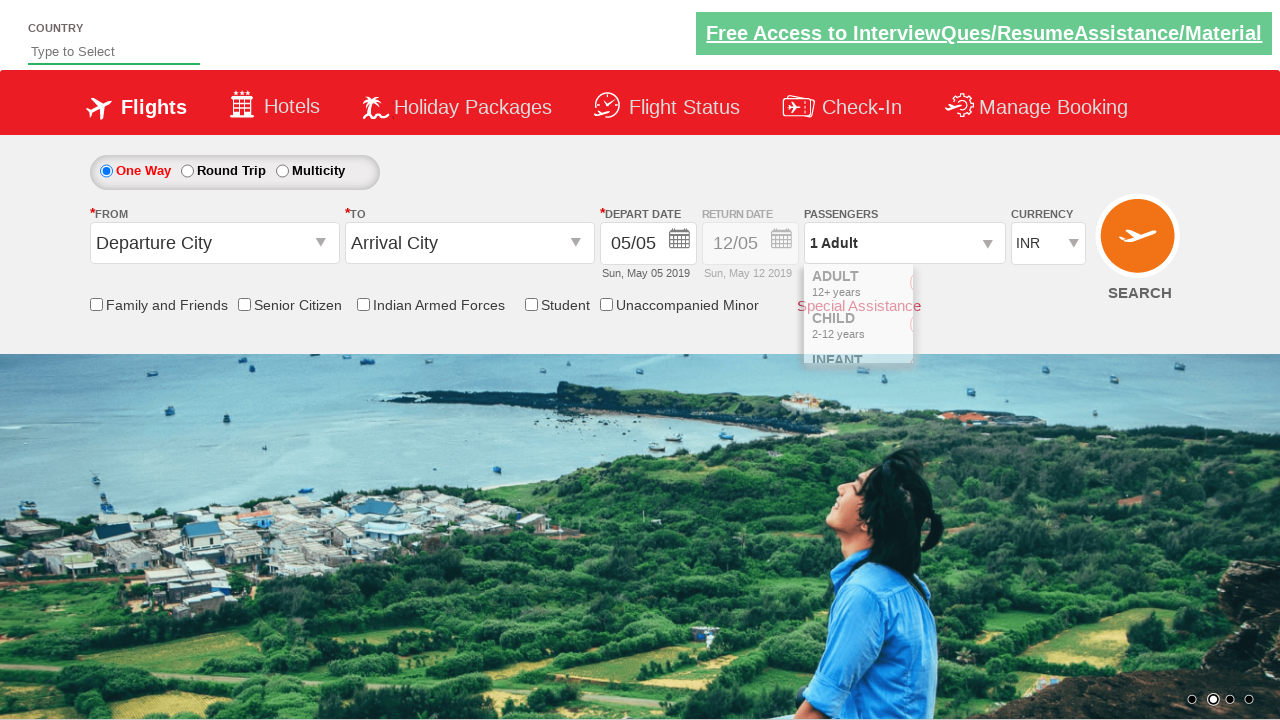

Waited for dropdown to be visible
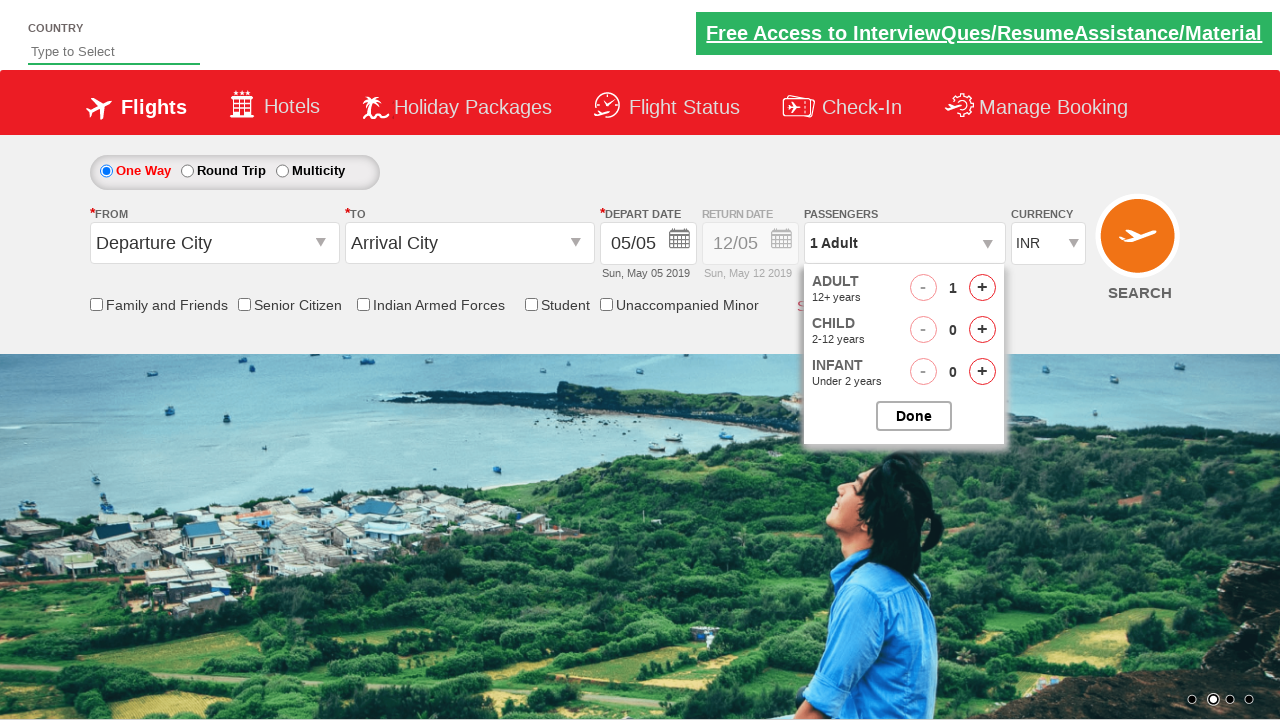

Incremented adult passenger count (iteration 1 of 4) at (982, 288) on #hrefIncAdt
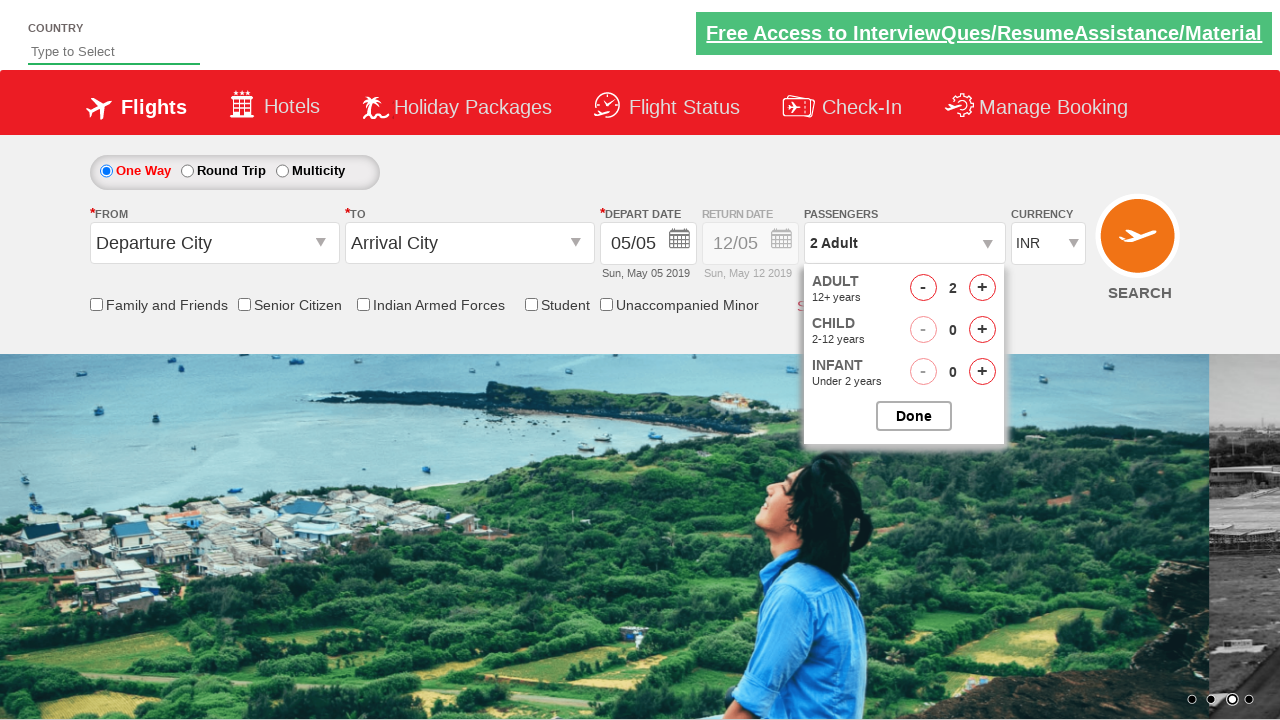

Incremented adult passenger count (iteration 2 of 4) at (982, 288) on #hrefIncAdt
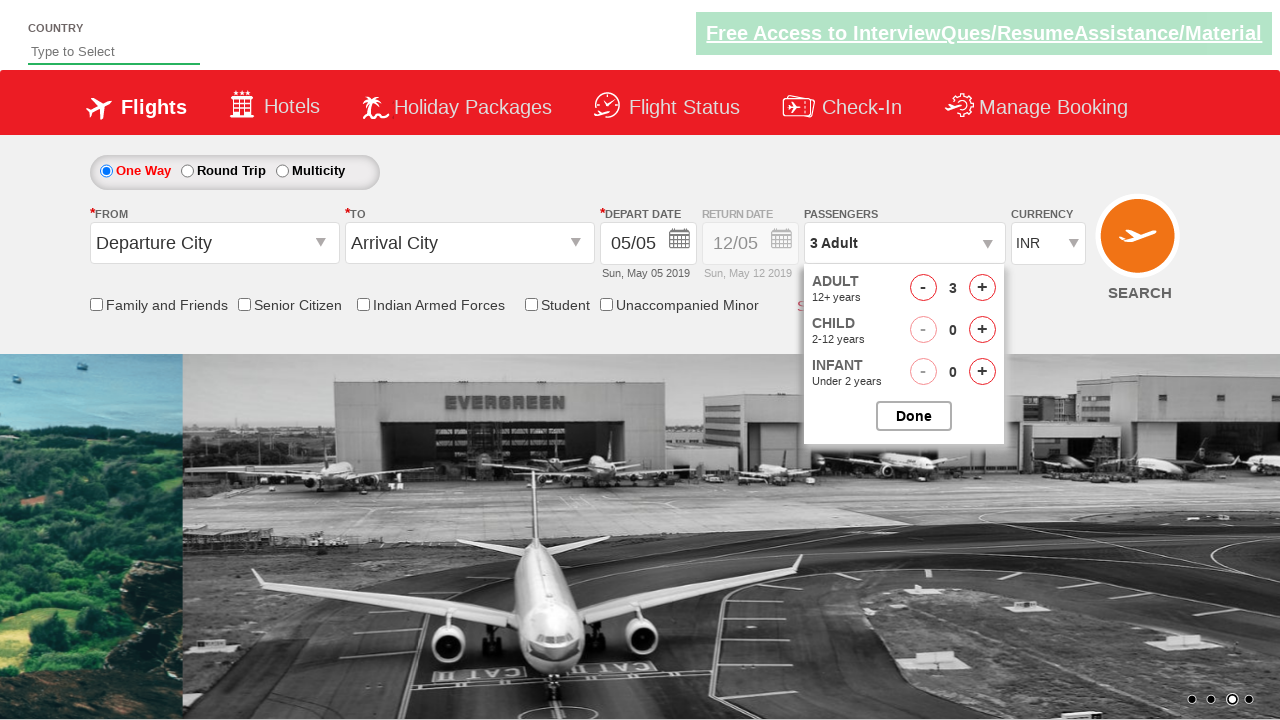

Incremented adult passenger count (iteration 3 of 4) at (982, 288) on #hrefIncAdt
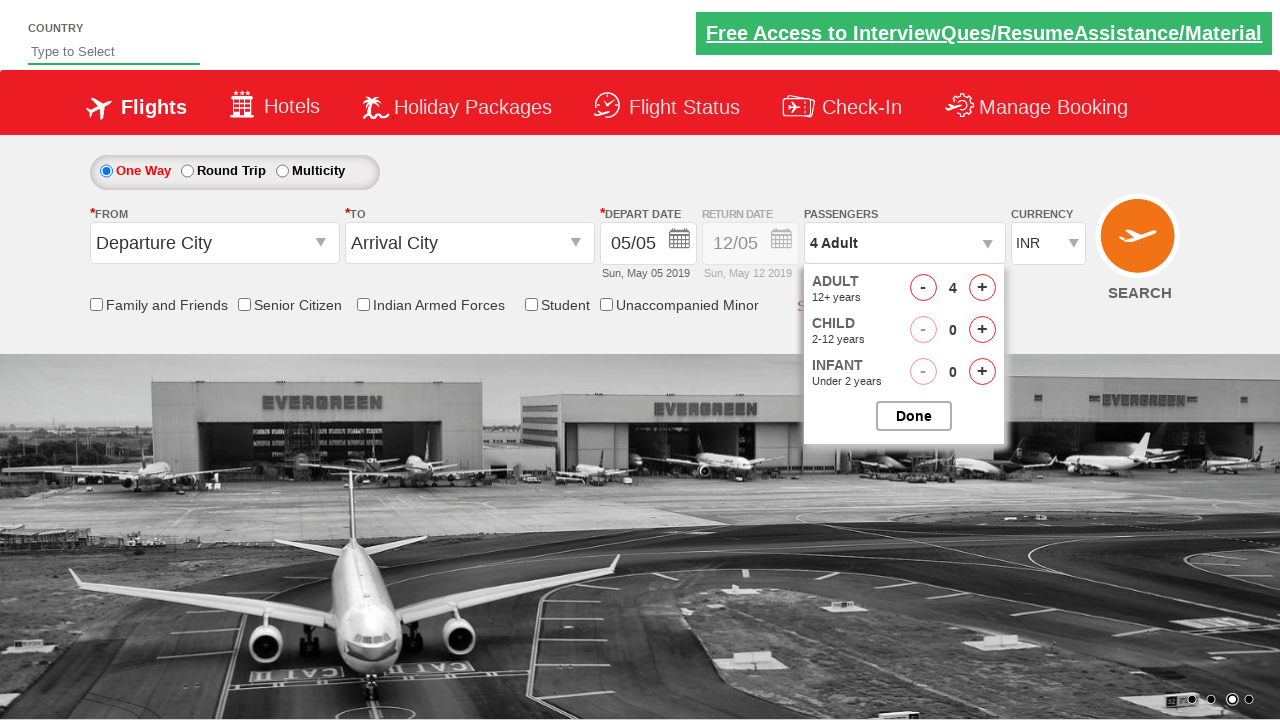

Incremented adult passenger count (iteration 4 of 4) at (982, 288) on #hrefIncAdt
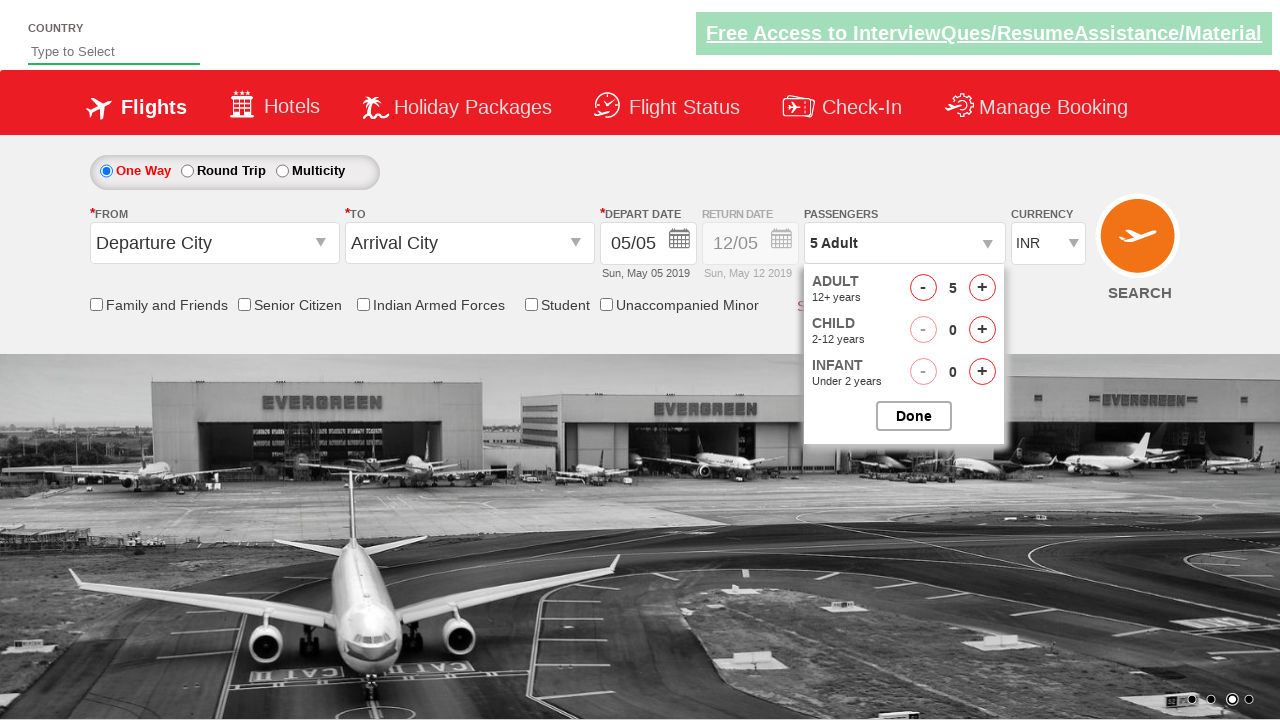

Clicked button to close passenger options dropdown at (914, 416) on #btnclosepaxoption
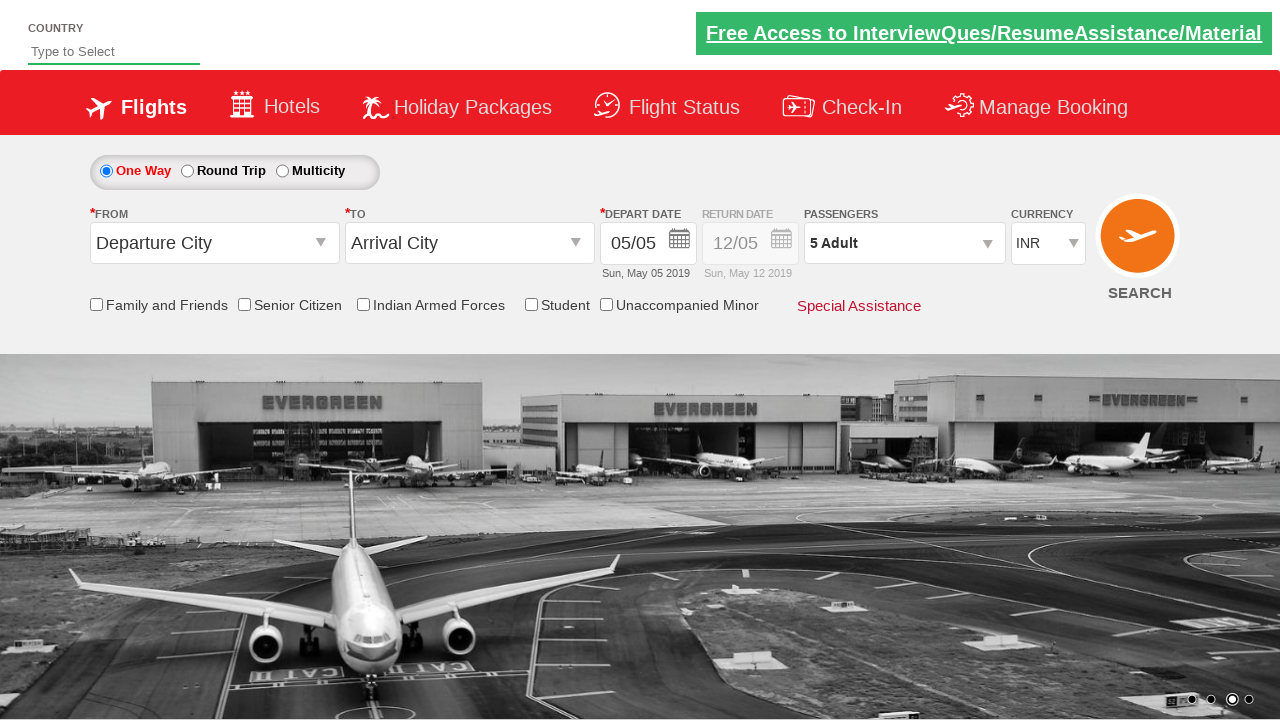

Confirmed passenger dropdown has closed
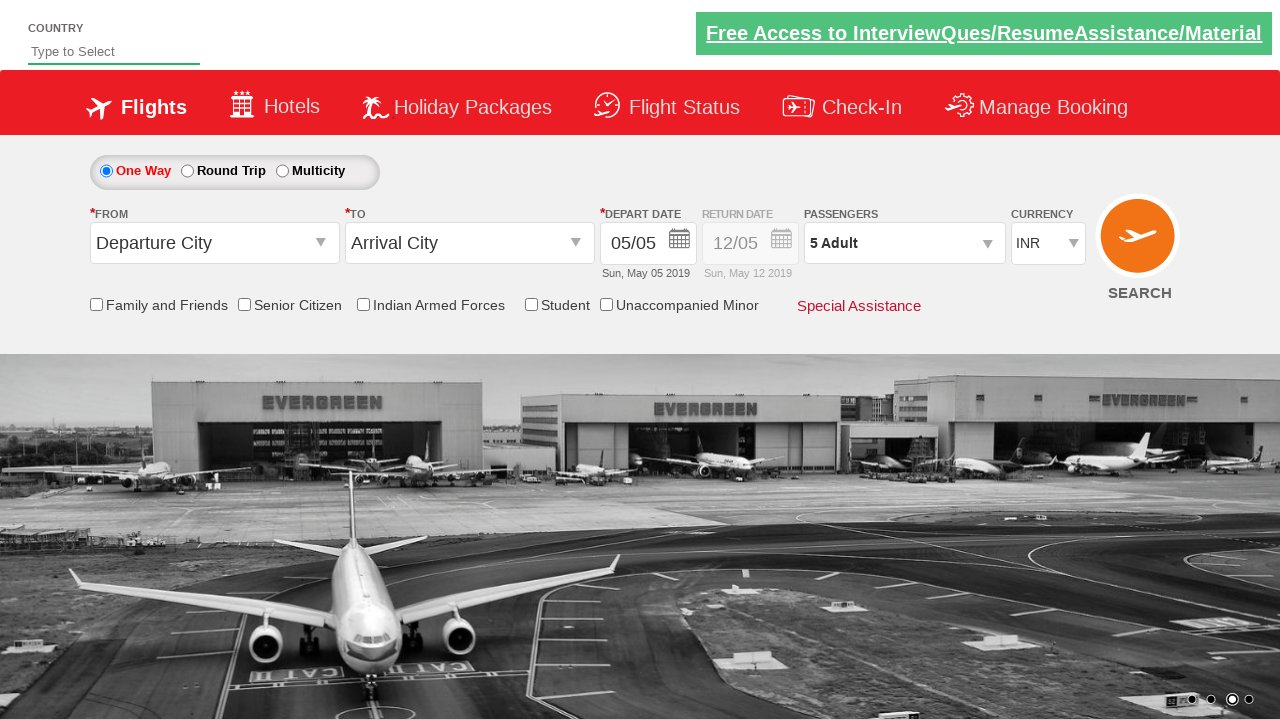

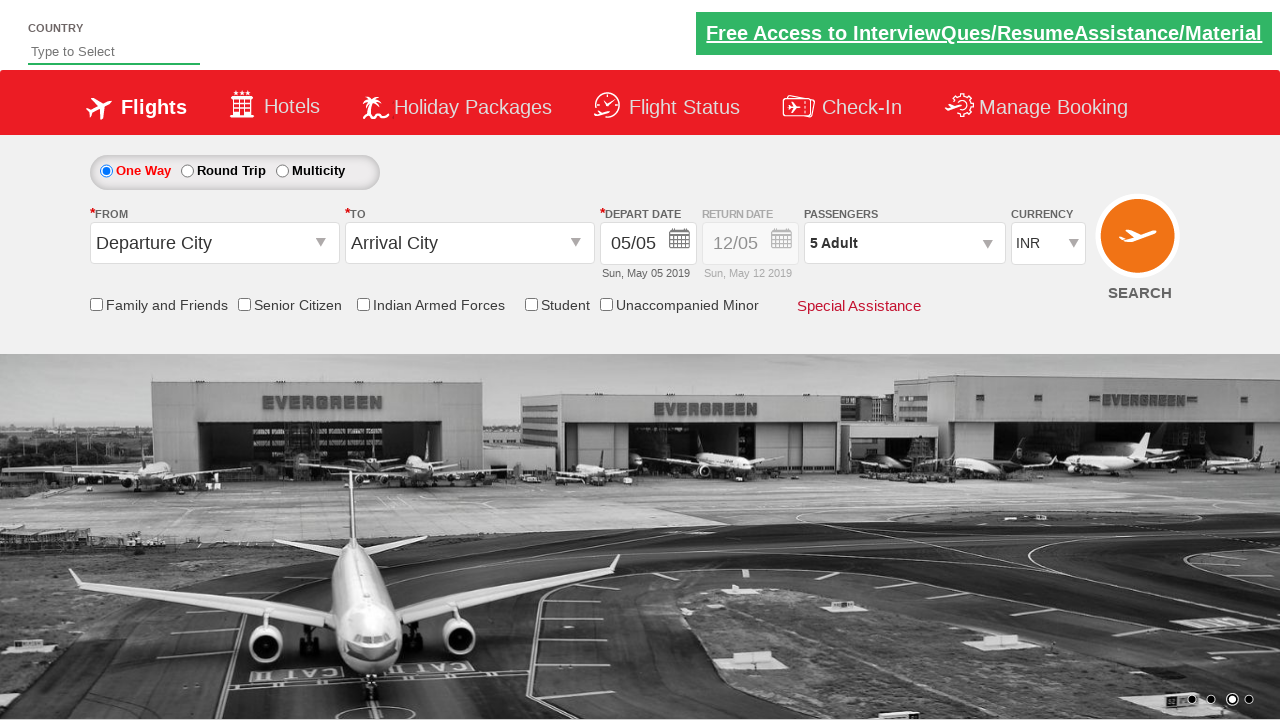